Tests broken images detection by navigating to broken images page and checking if images are properly loaded

Starting URL: https://the-internet.herokuapp.com/

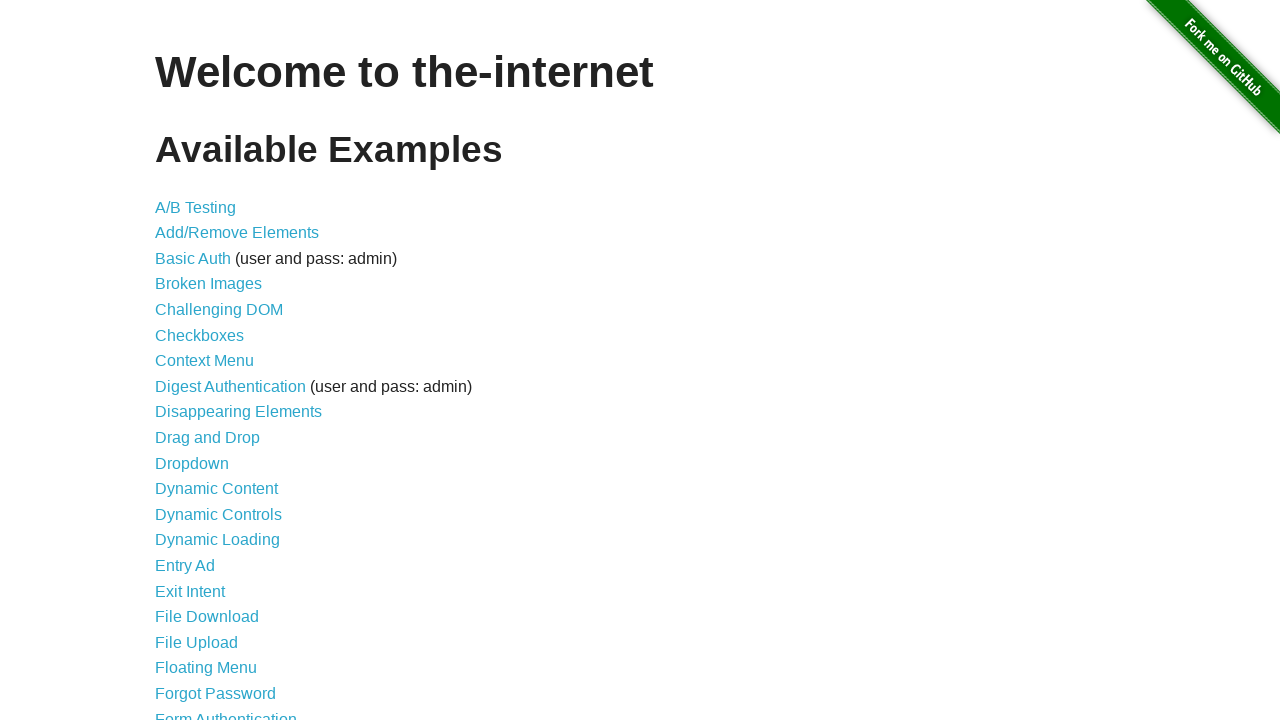

Clicked on Broken Images link at (208, 284) on a[href="/broken_images"]
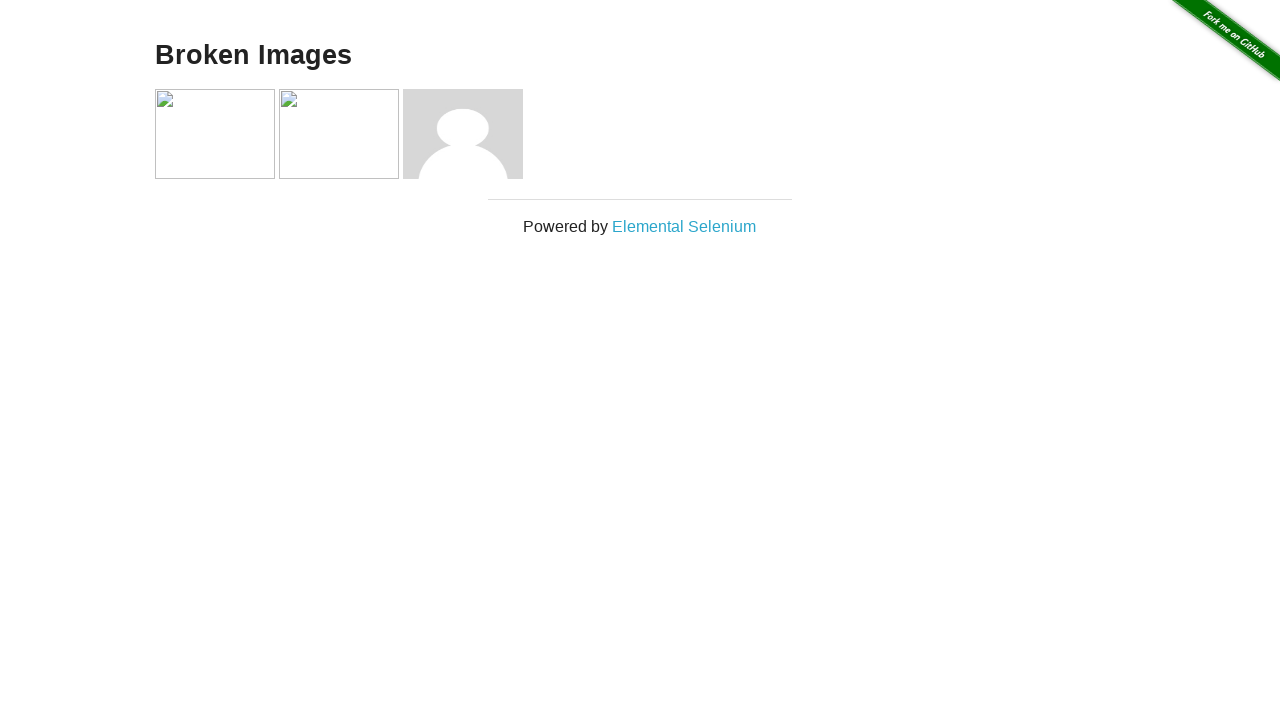

Images loaded on broken images page
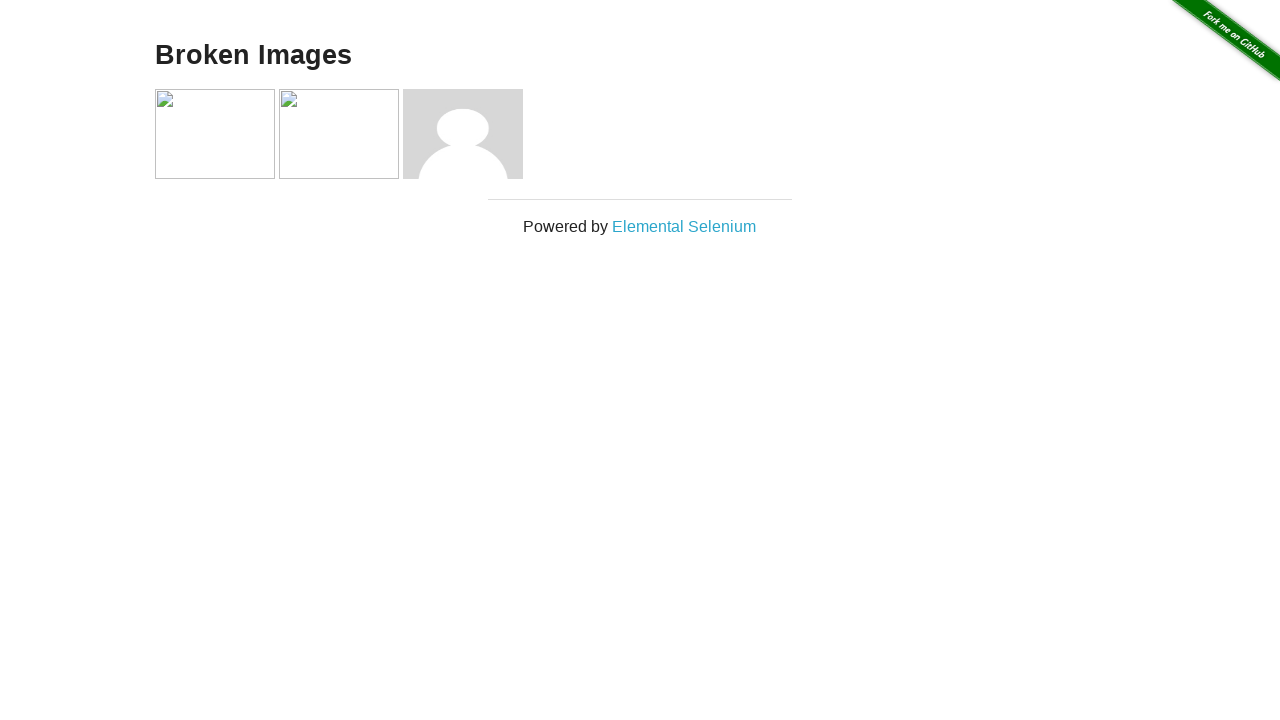

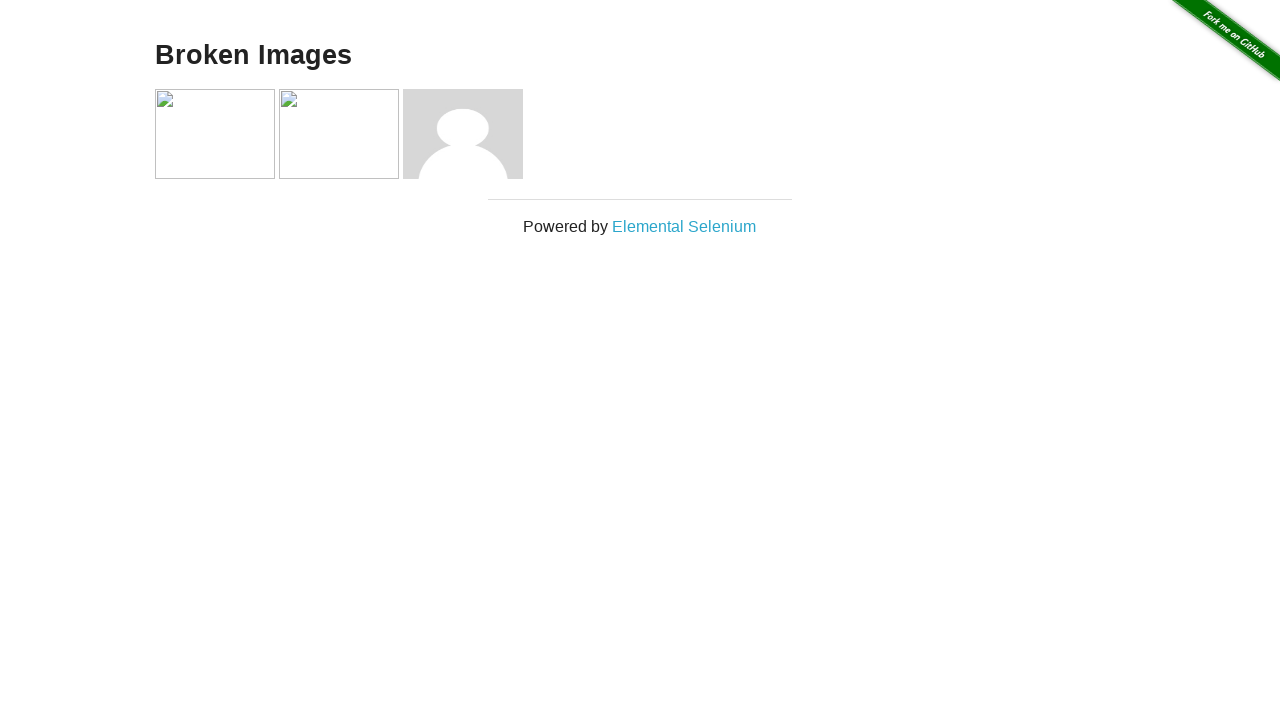